Tests opening a new browser tab by navigating to the Multiple Windows page and clicking a link that opens a new tab, then verifies the new tab's URL

Starting URL: https://the-internet.herokuapp.com/

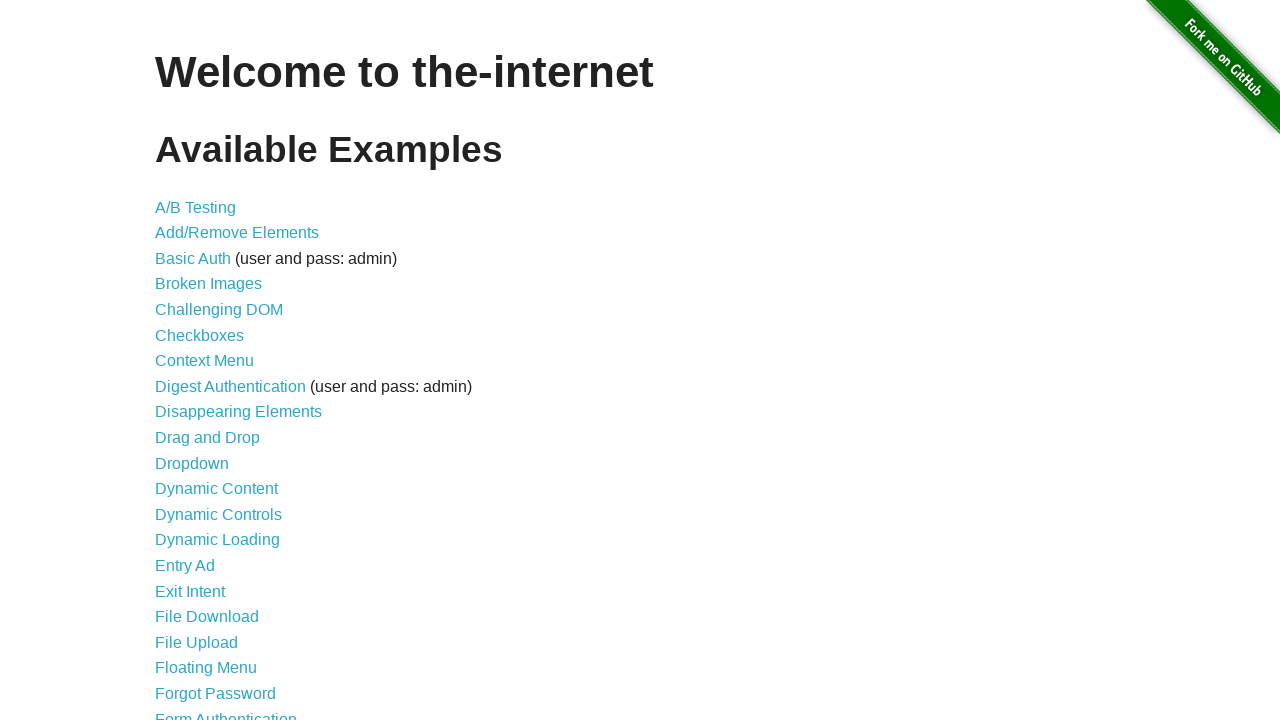

Clicked link to navigate to Multiple Windows page at (218, 369) on [href="/windows"]
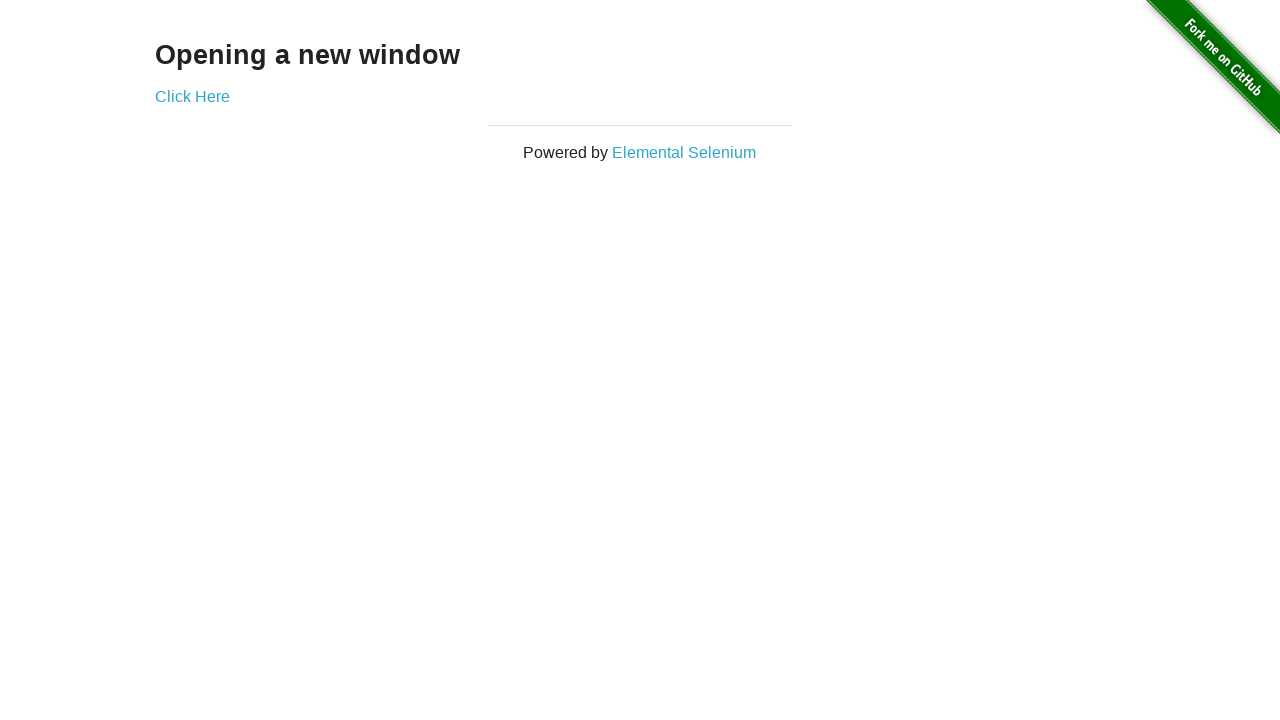

Multiple Windows page loaded (domcontentloaded)
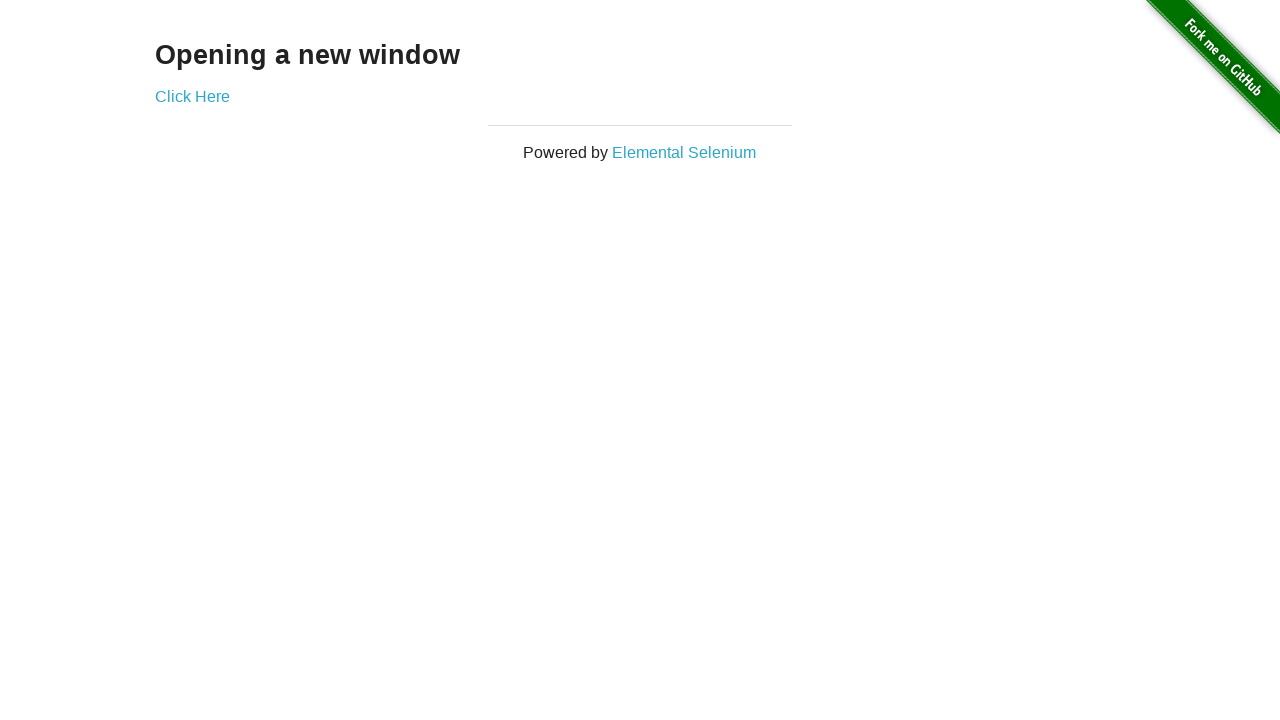

Clicked link to open new tab at (192, 96) on [href="/windows/new"]
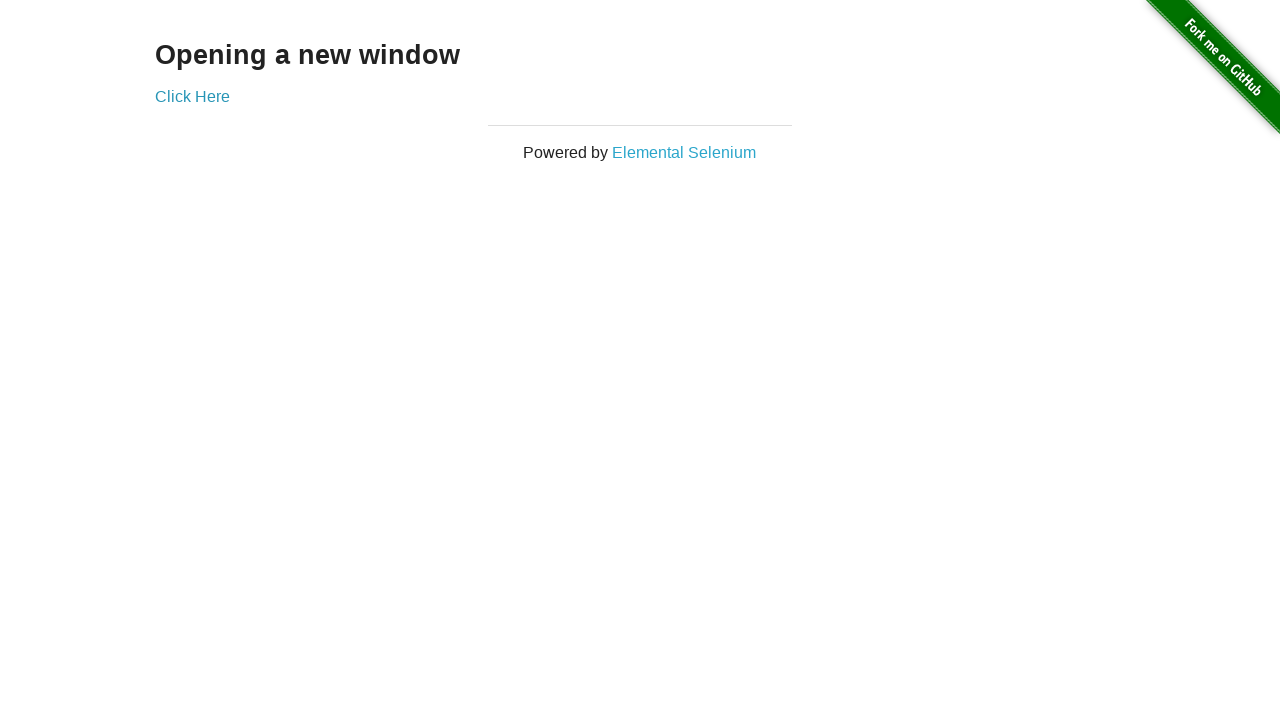

New tab opened and reference captured
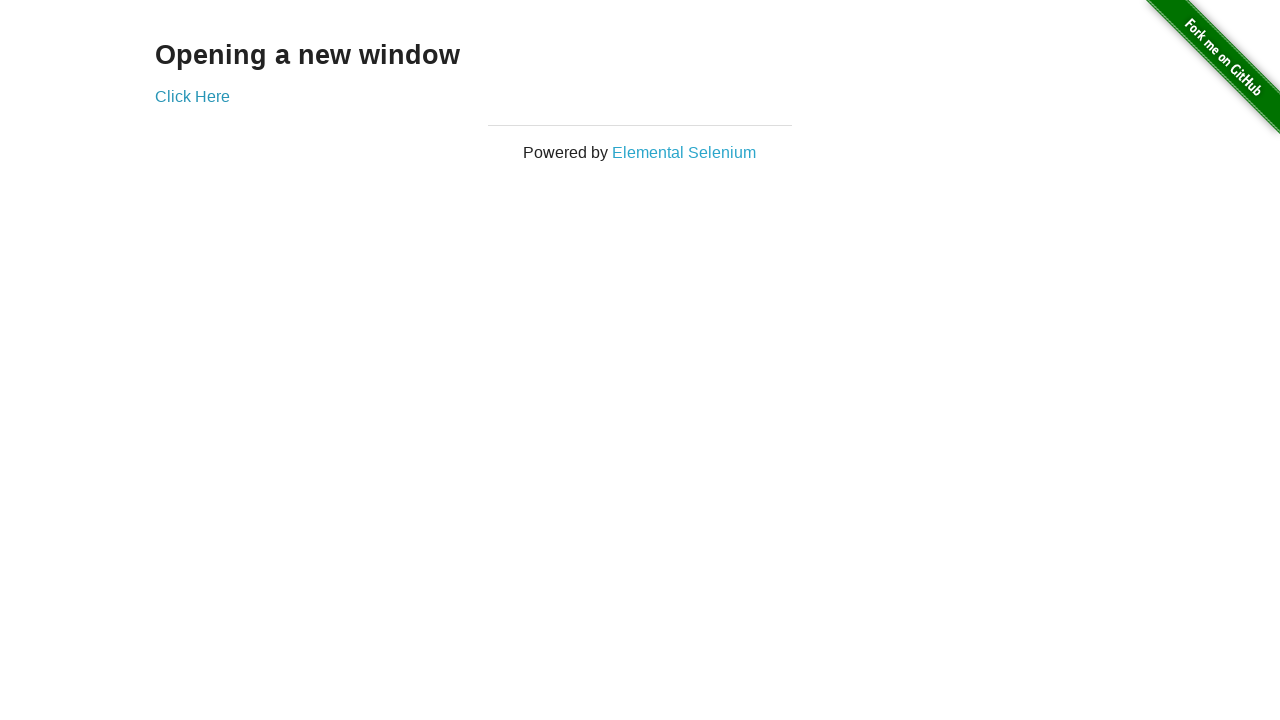

New tab page loaded (domcontentloaded)
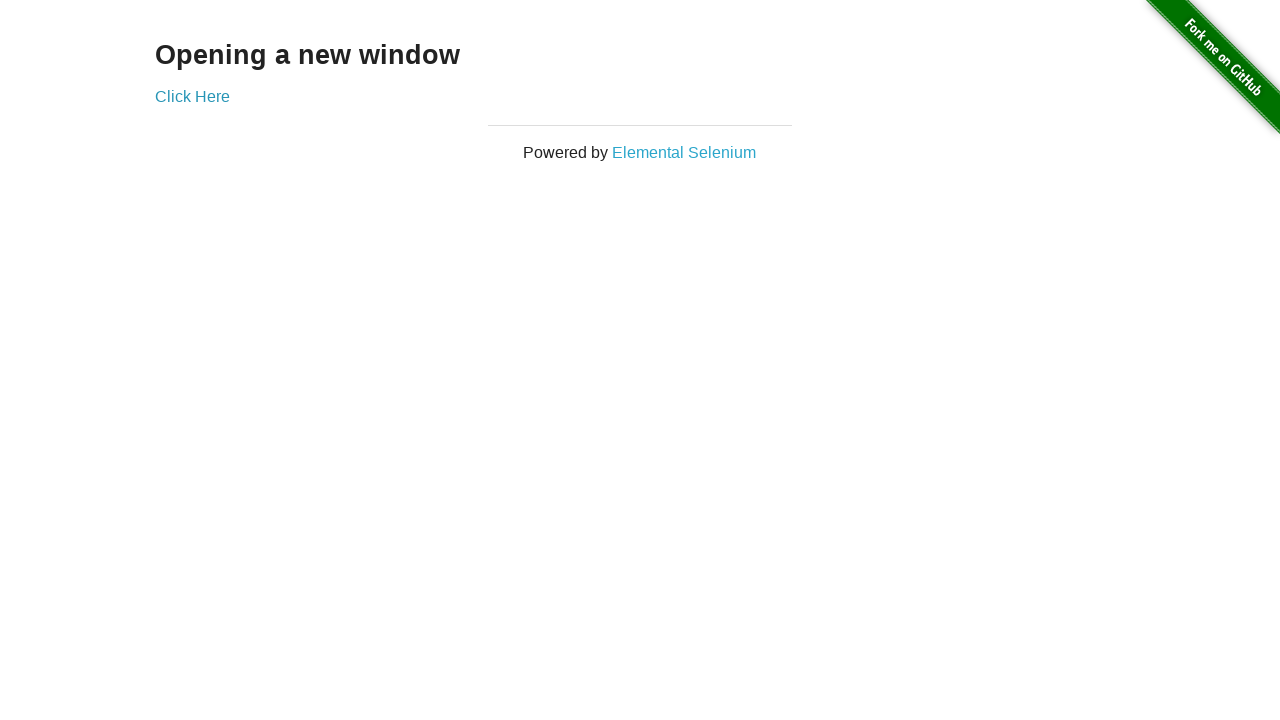

Verified new tab URL is https://the-internet.herokuapp.com/windows/new
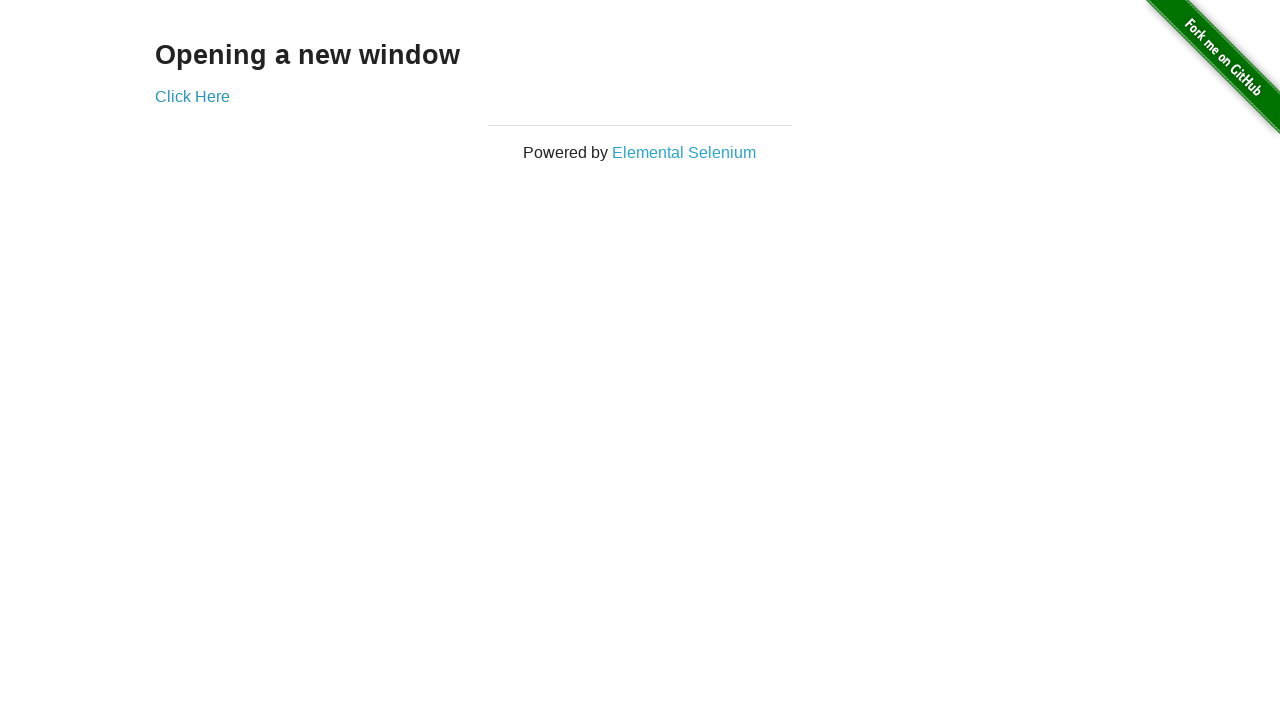

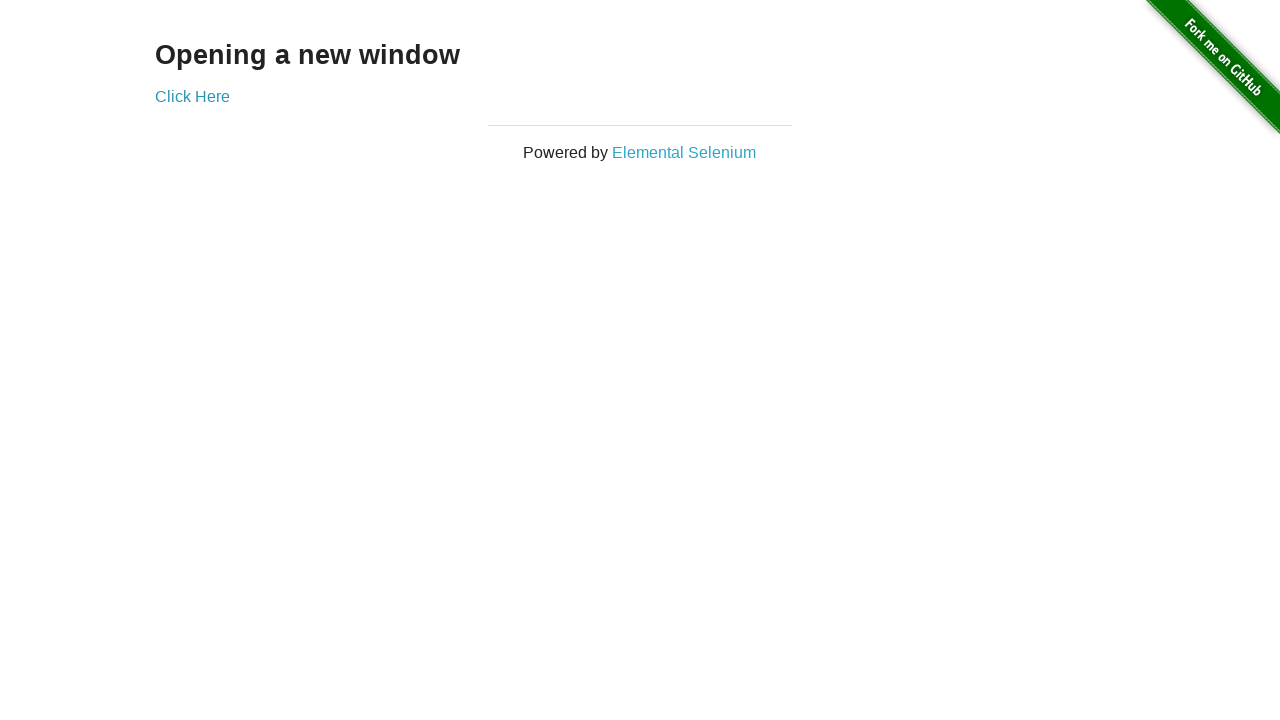